Clicks on the "Where to Start" link and verifies the page header displays correctly

Starting URL: https://www.w3schools.com/

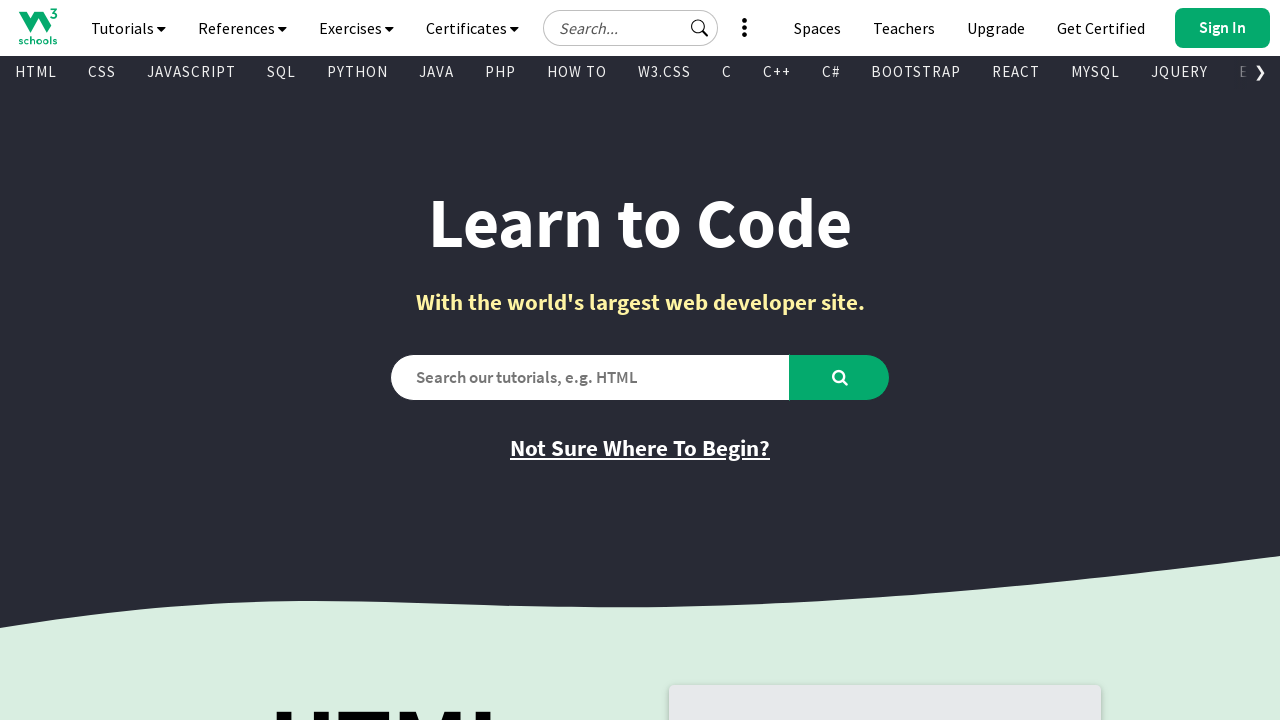

Clicked on 'Where to Start' link at (640, 448) on a[href='where_to_start.asp']
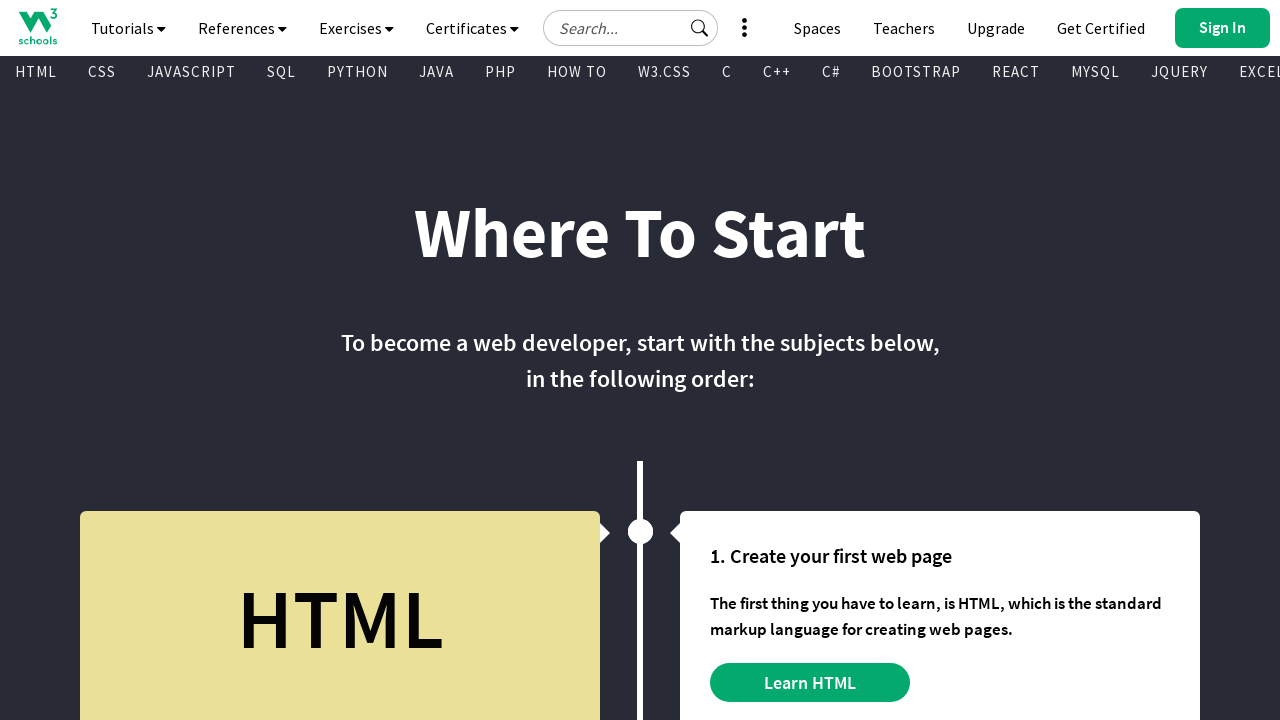

Page header with 'Where To Start' text loaded
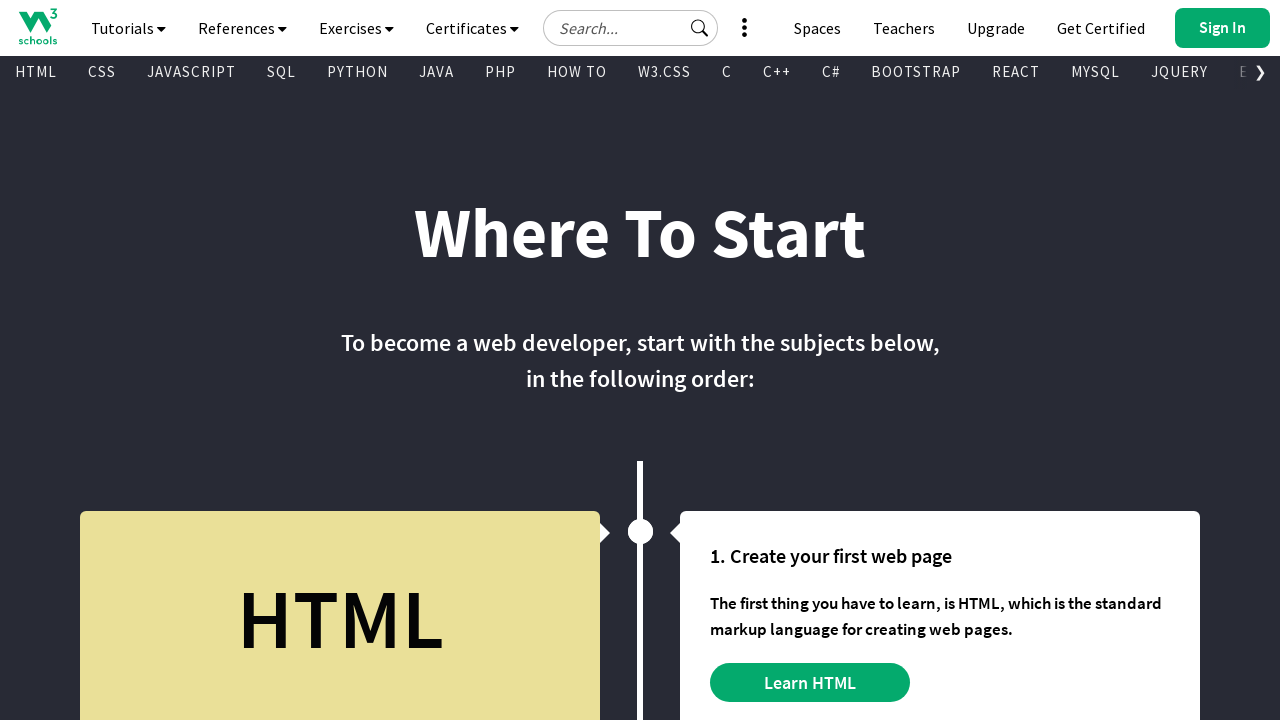

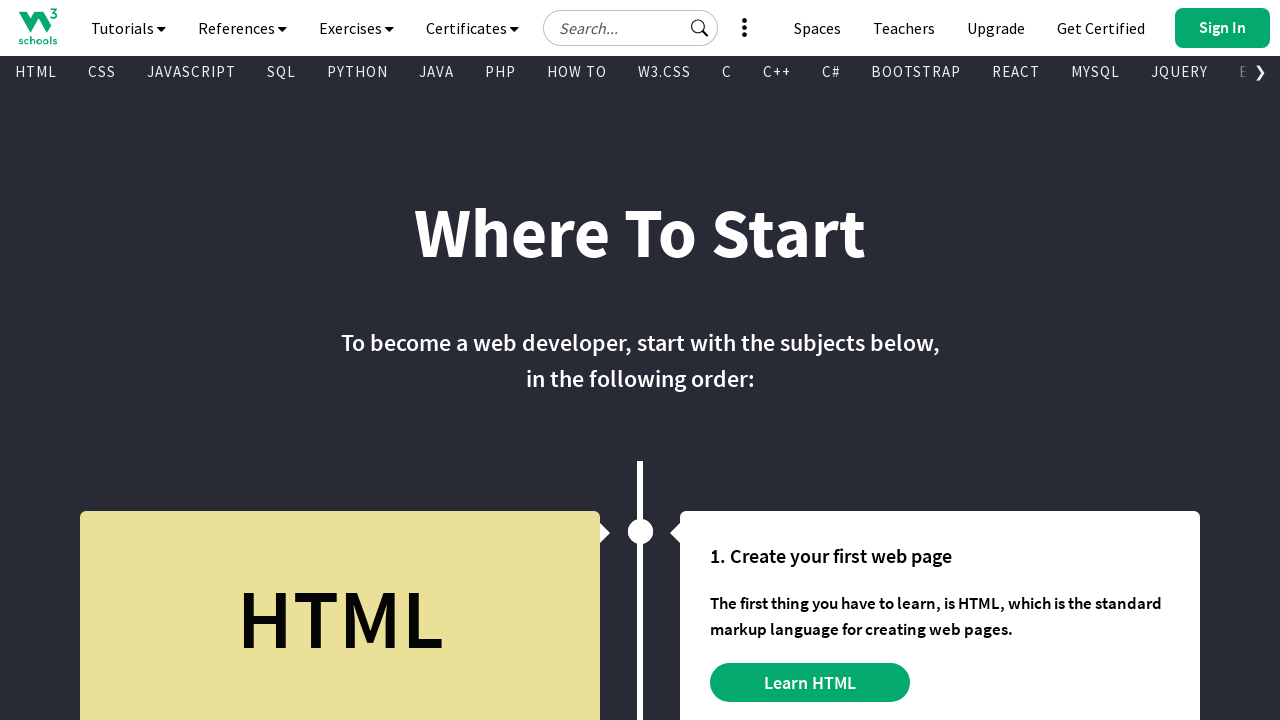